Adds a new customer with all required fields (first name, last name, and post code)

Starting URL: https://www.globalsqa.com/angularJs-protractor/BankingProject/#/manager

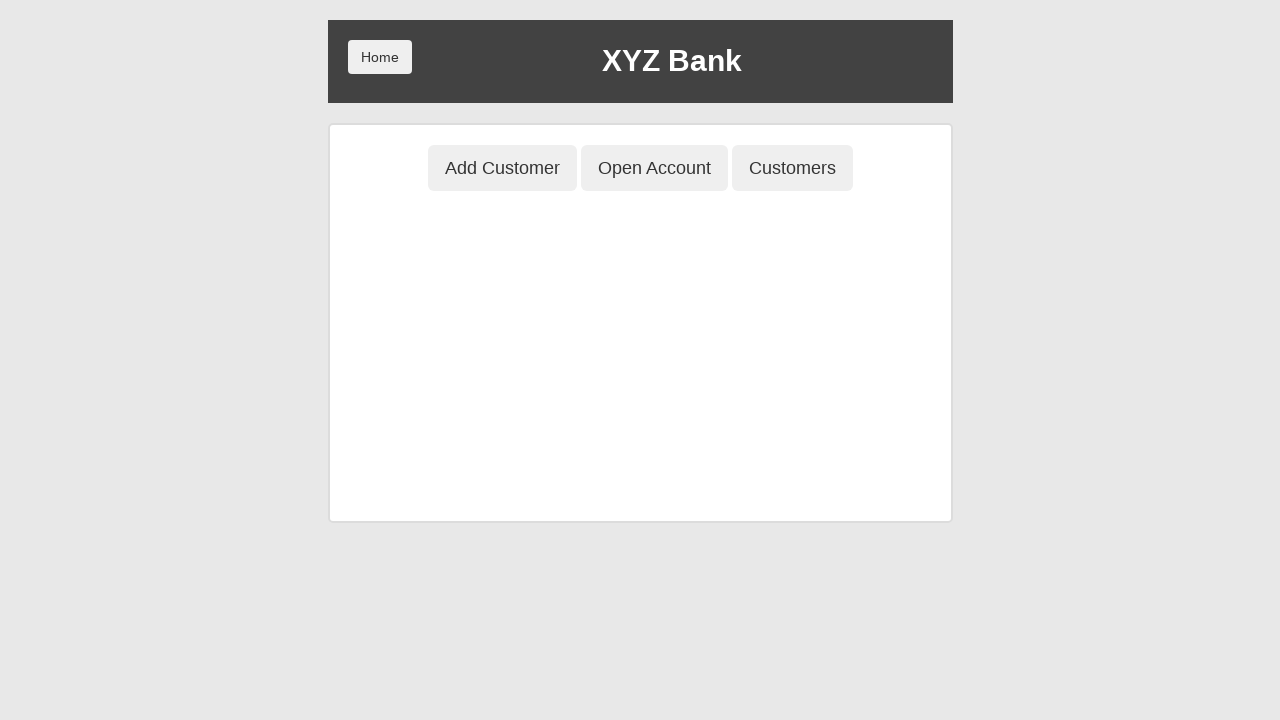

Clicked 'Add Customer' button at (502, 168) on button:has-text('Add Customer')
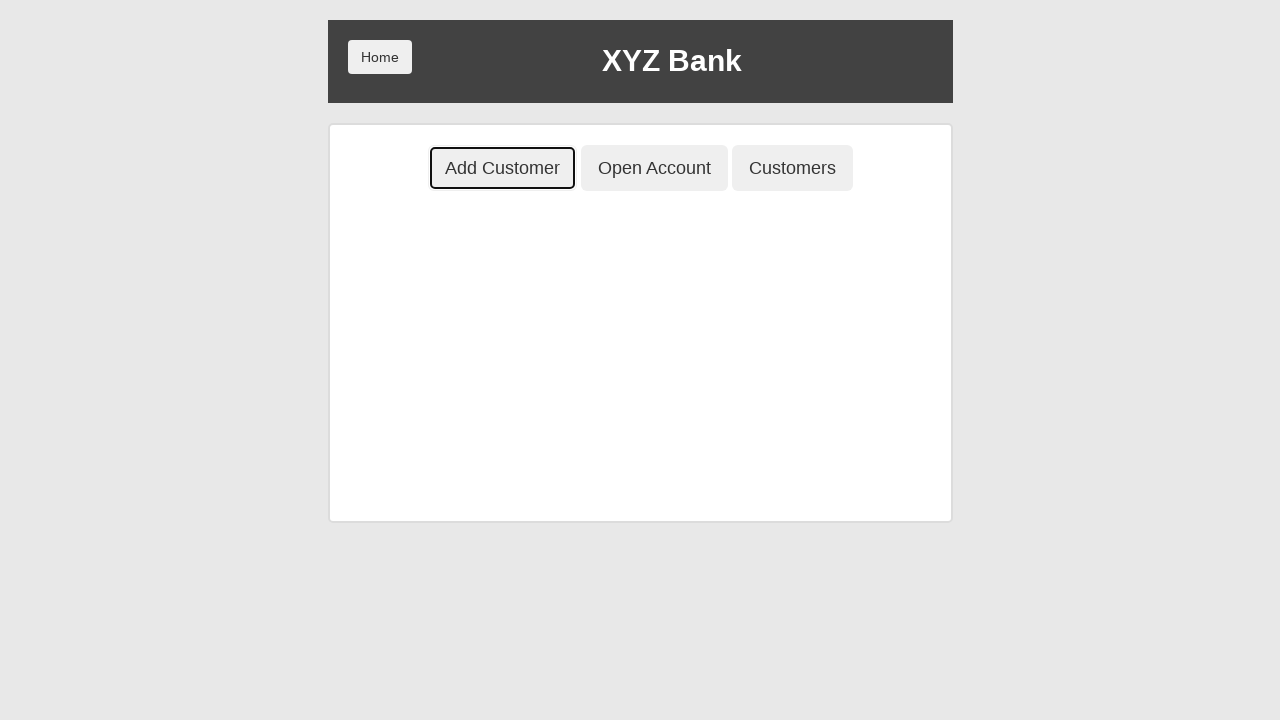

Filled first name field with 'Mai' on input[placeholder='First Name']
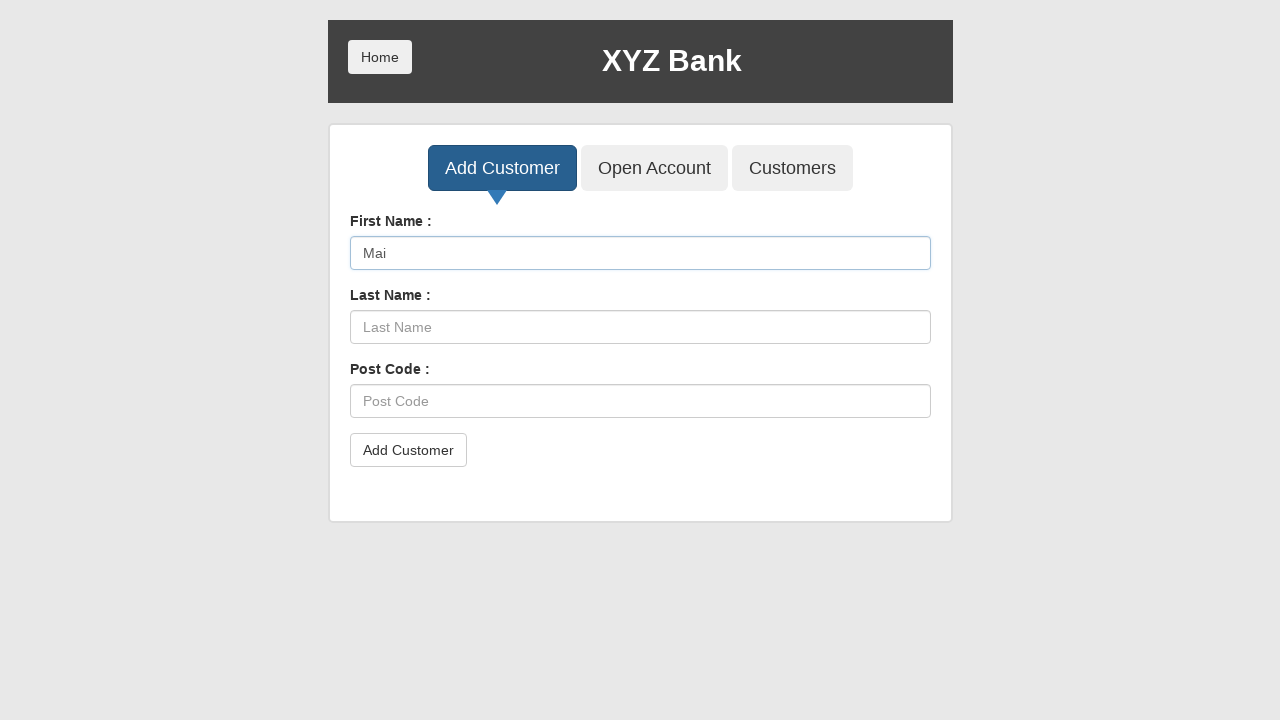

Filled last name field with 'Tran' on input[placeholder='Last Name']
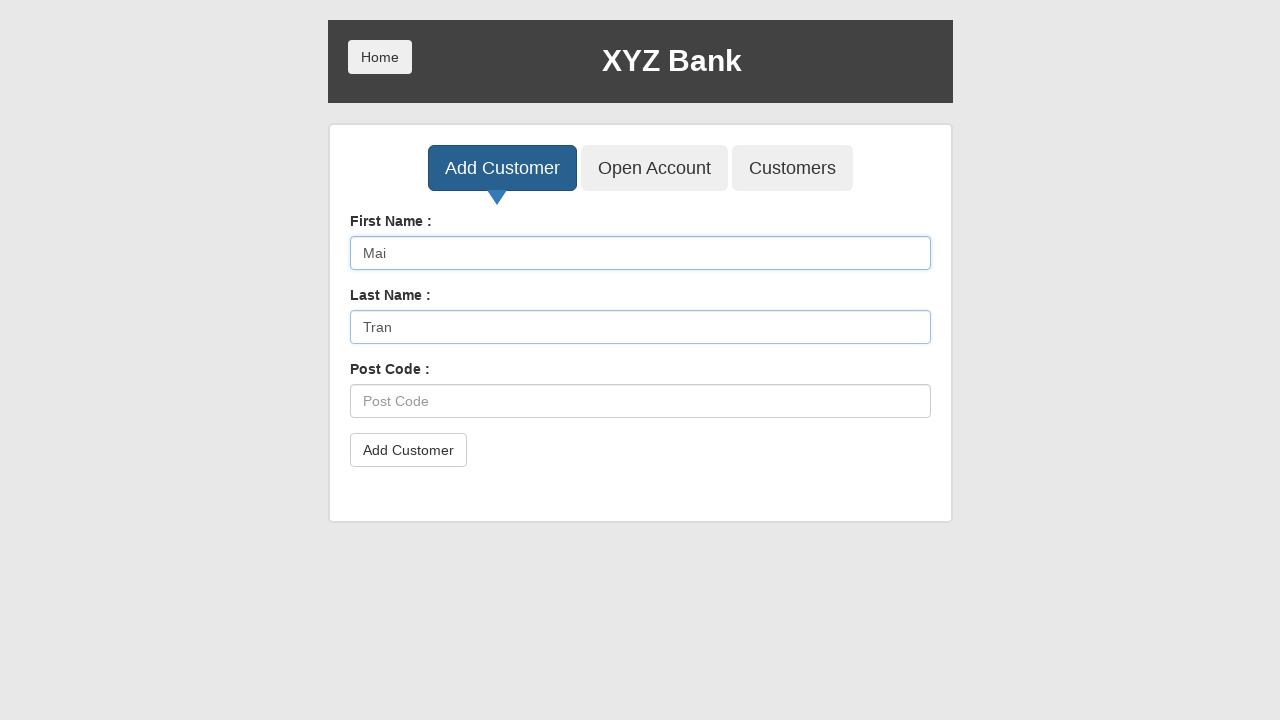

Filled post code field with 'Mai@123' on input[placeholder='Post Code']
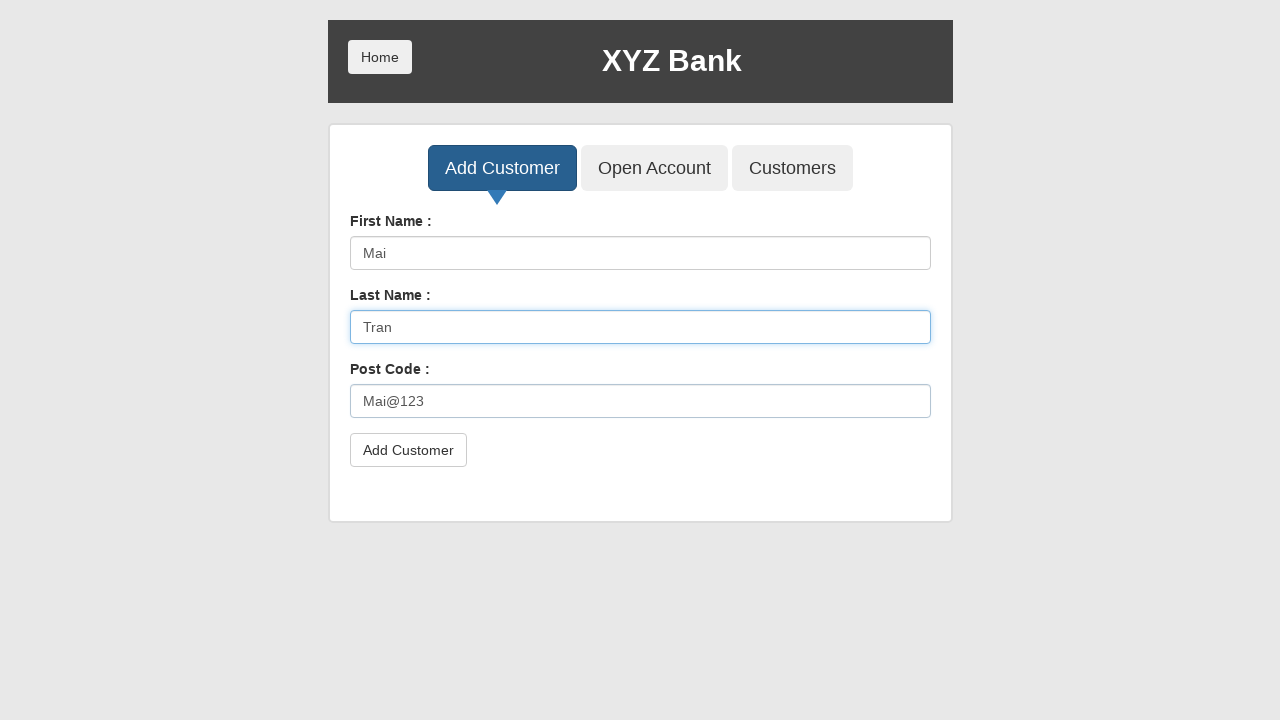

Clicked submit button to add customer at (408, 450) on button[type='submit']
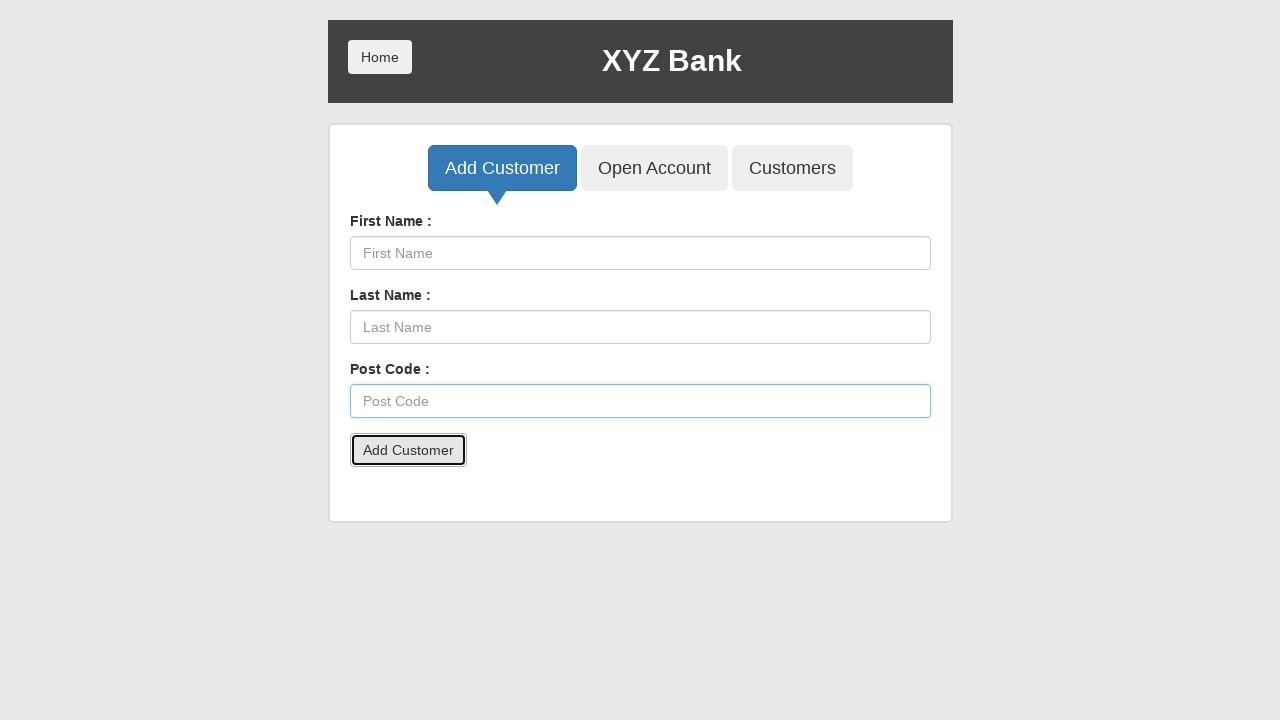

Accepted confirmation alert
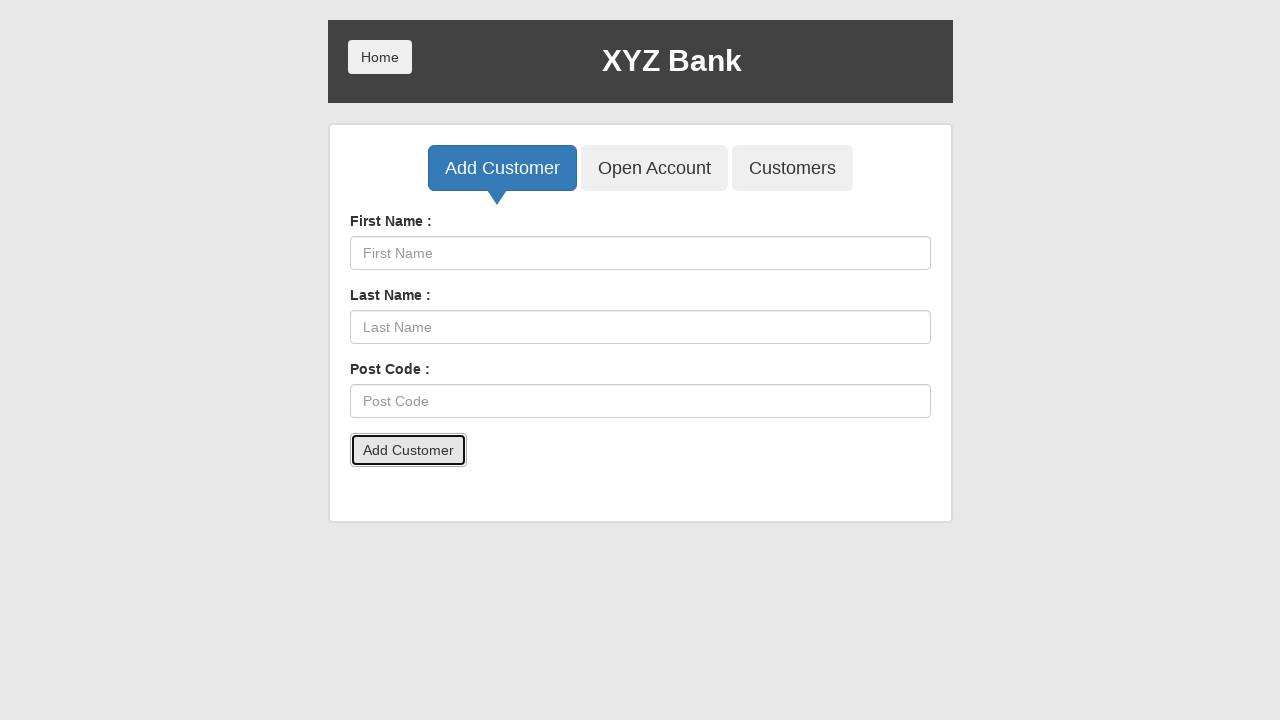

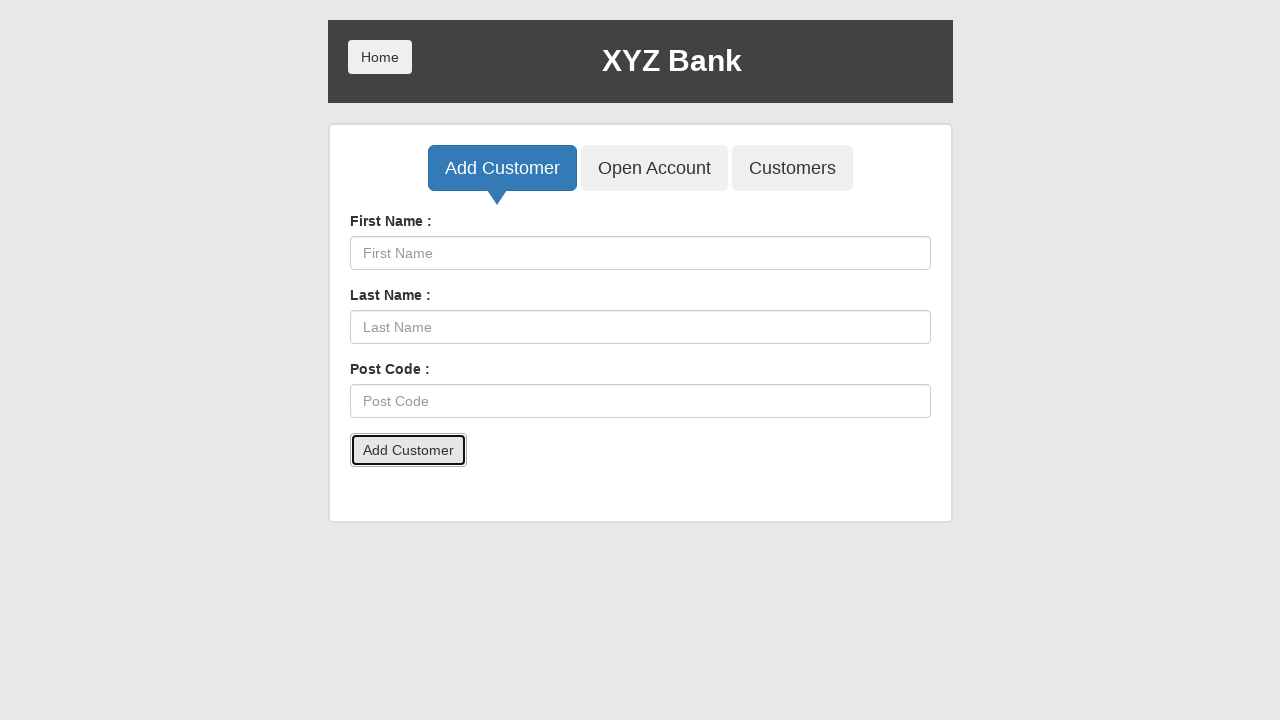